Tests multi-window/tab handling by navigating to the Multiple Windows page, opening a new window, switching between windows, and verifying content in each window.

Starting URL: http://the-internet.herokuapp.com/

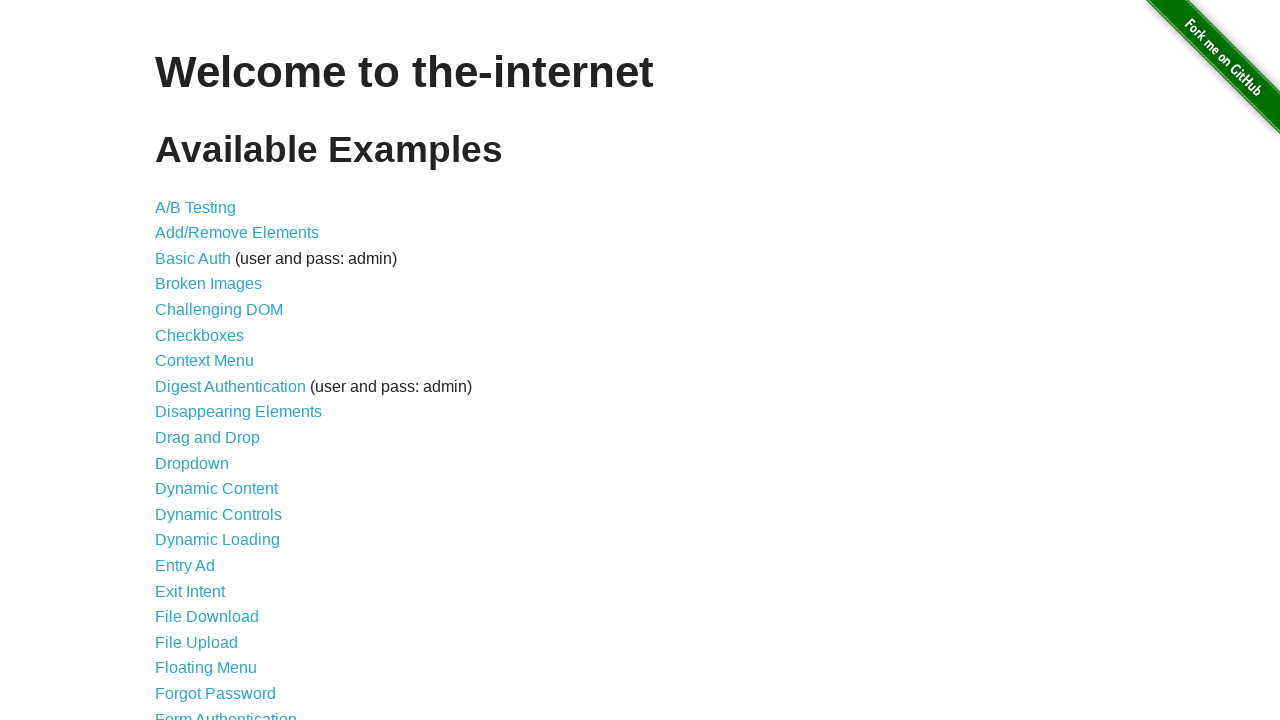

Clicked on 'Multiple Windows' link at (218, 369) on text=Multiple Windows
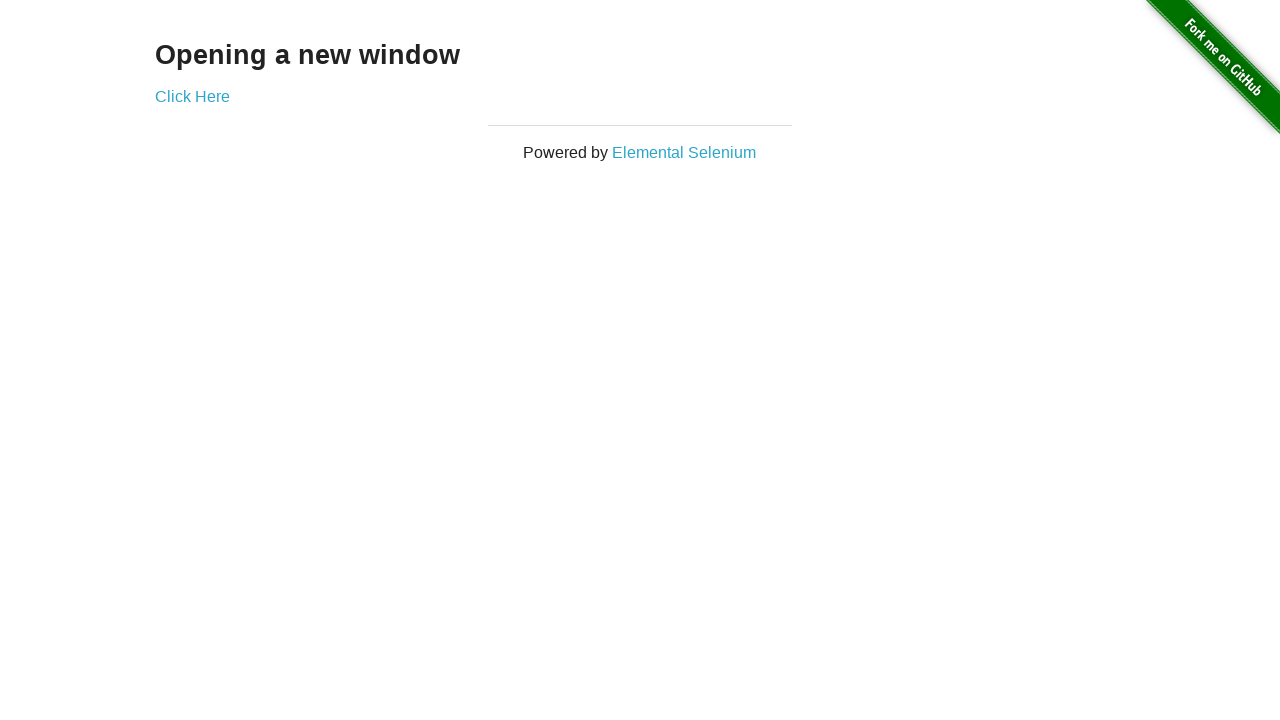

Clicked link to open new window at (192, 96) on a[href*='windows']
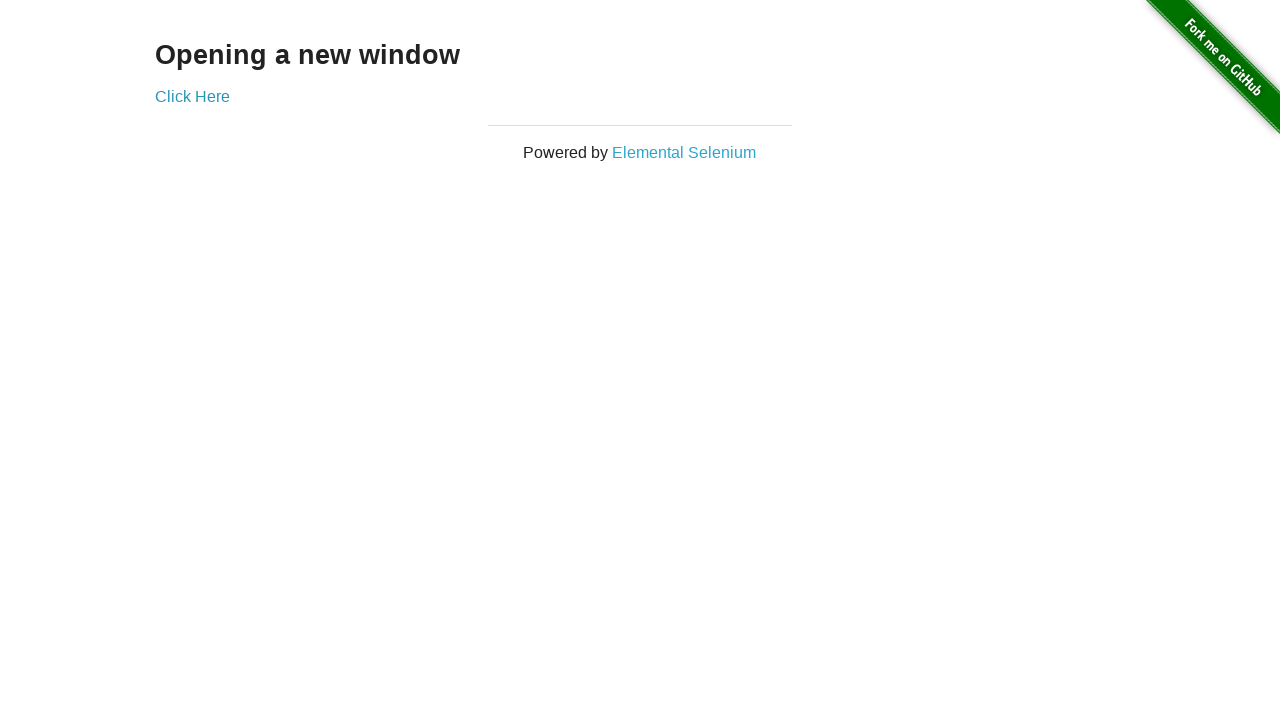

New window opened and captured
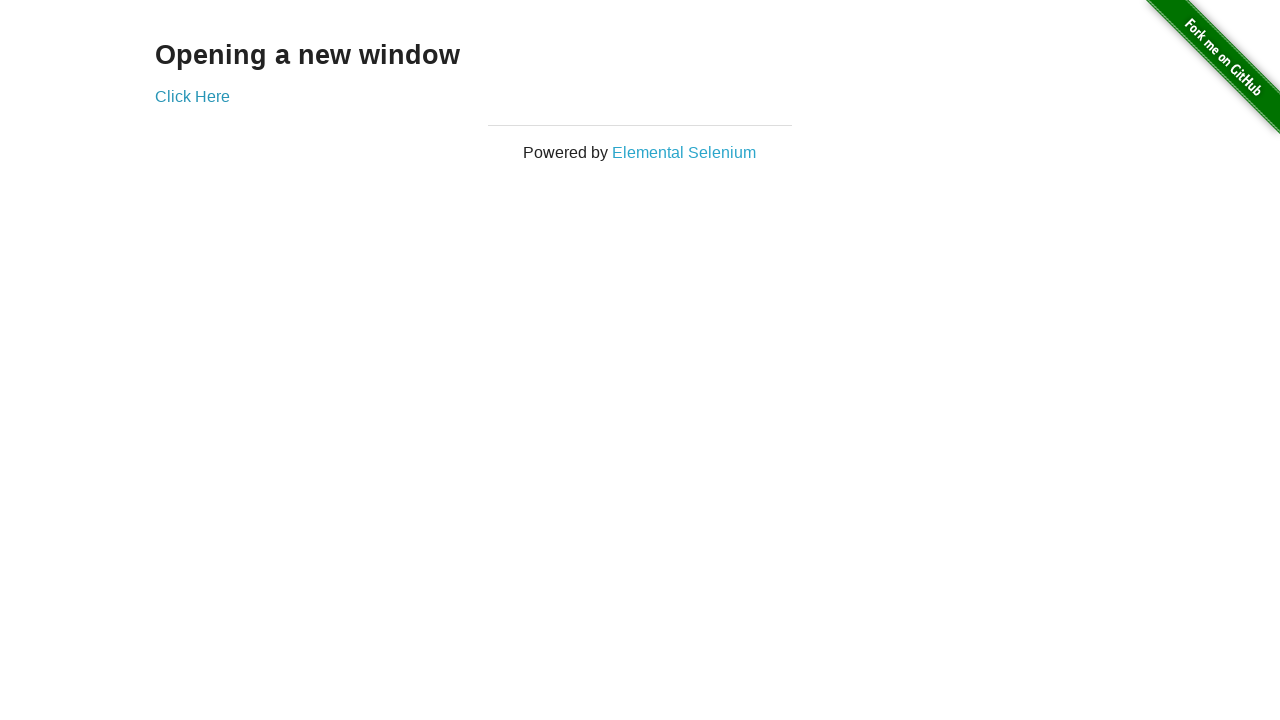

New window fully loaded
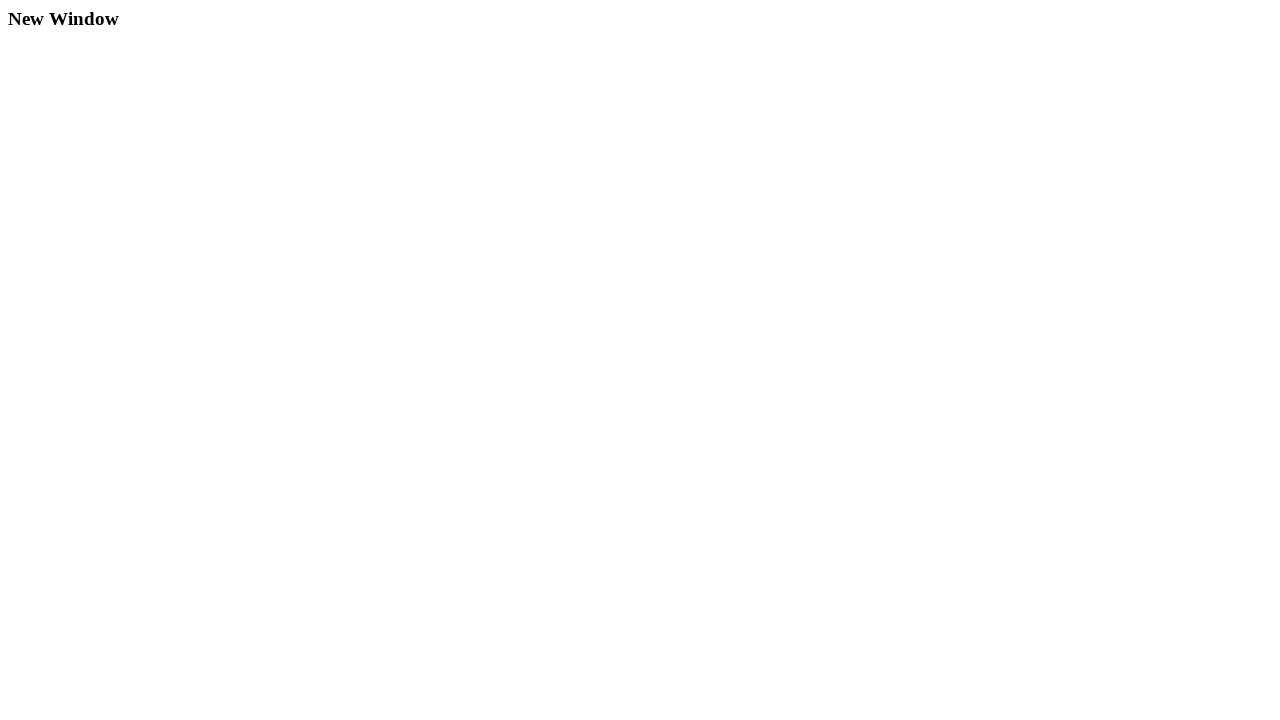

Retrieved text from new window: 'New Window'
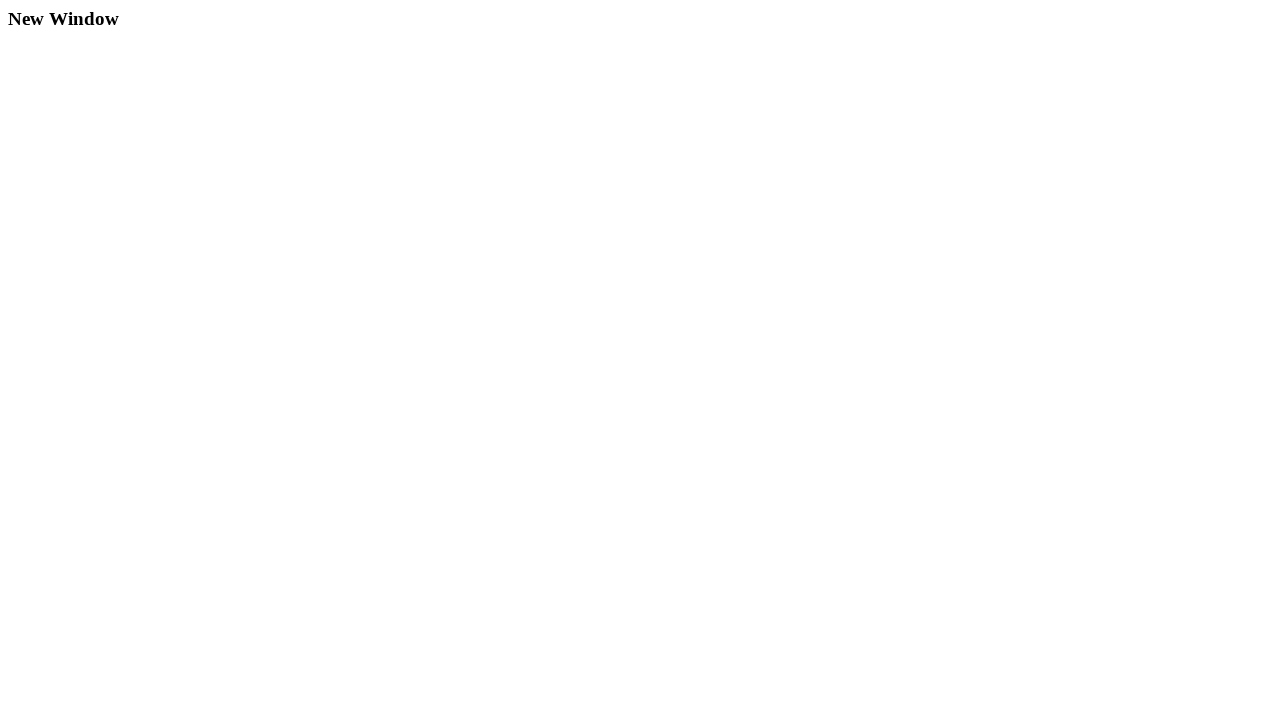

Retrieved text from parent window: 'Opening a new window'
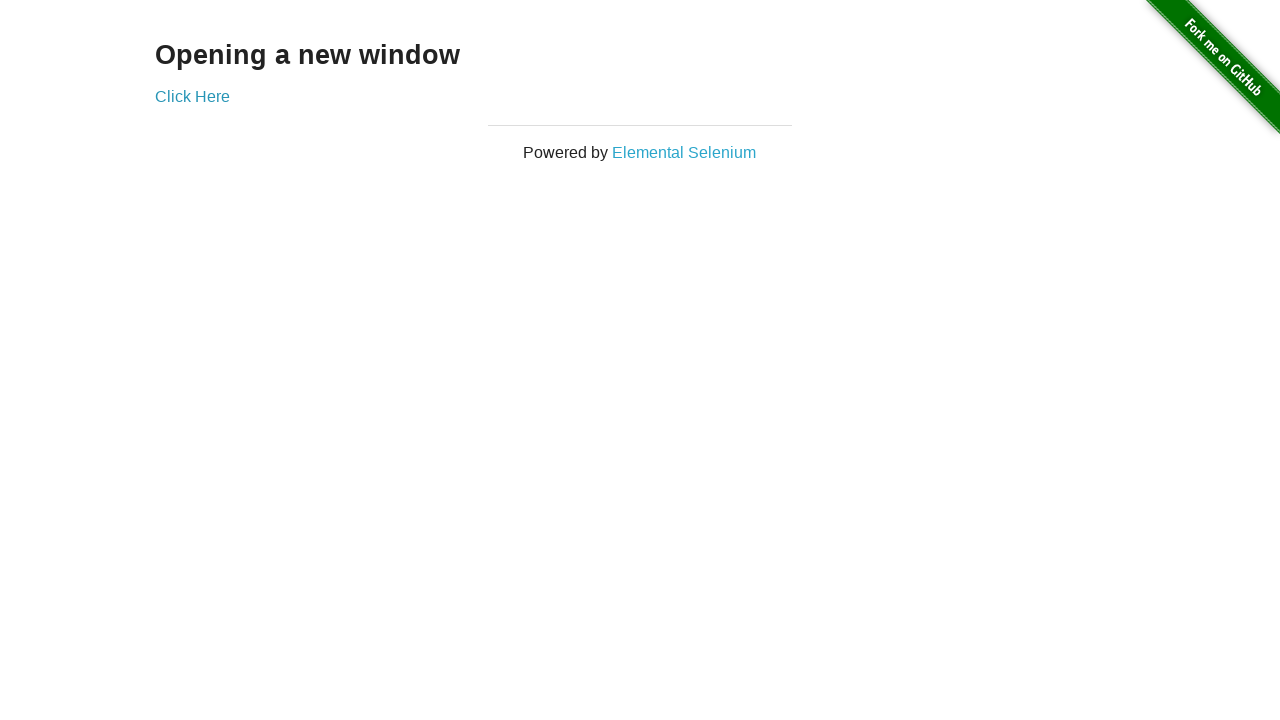

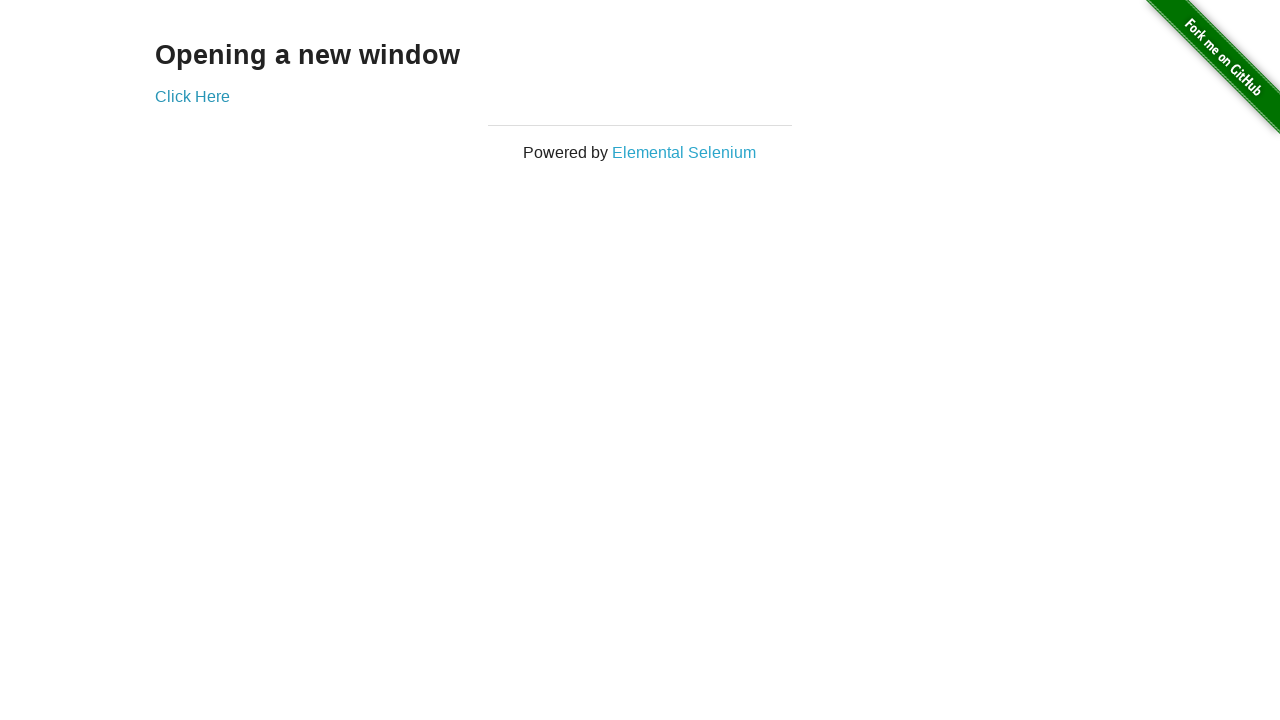